Tests the autocomplete input field by typing a message into it on the automation practice page

Starting URL: https://rahulshettyacademy.com/AutomationPractice/#

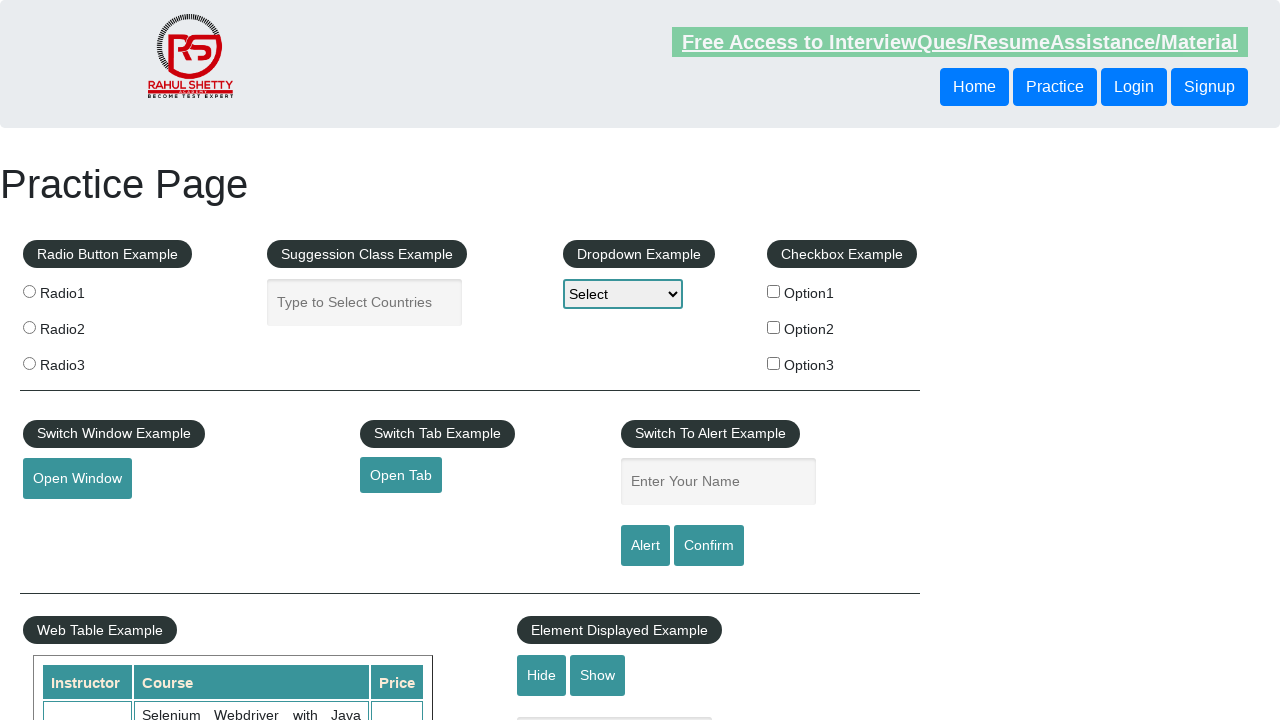

Autocomplete input field loaded on automation practice page
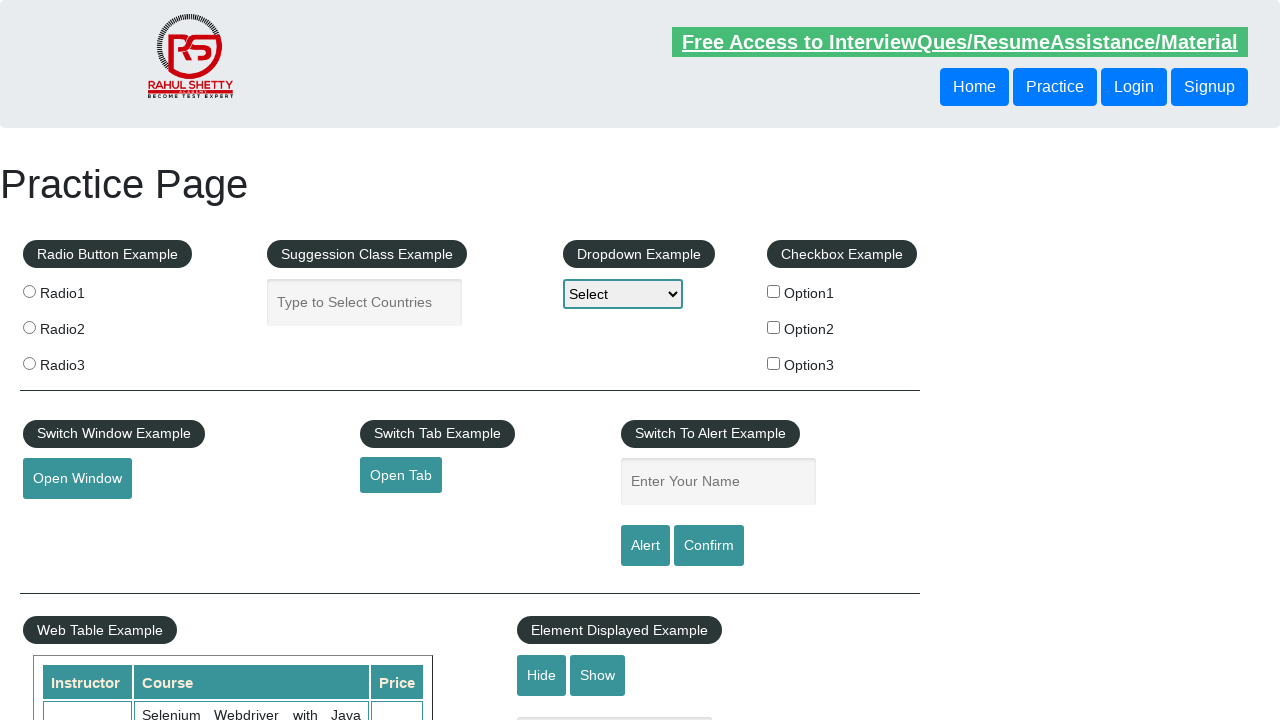

Typed 'This batch is Awesome!' into the autocomplete input field on #autocomplete
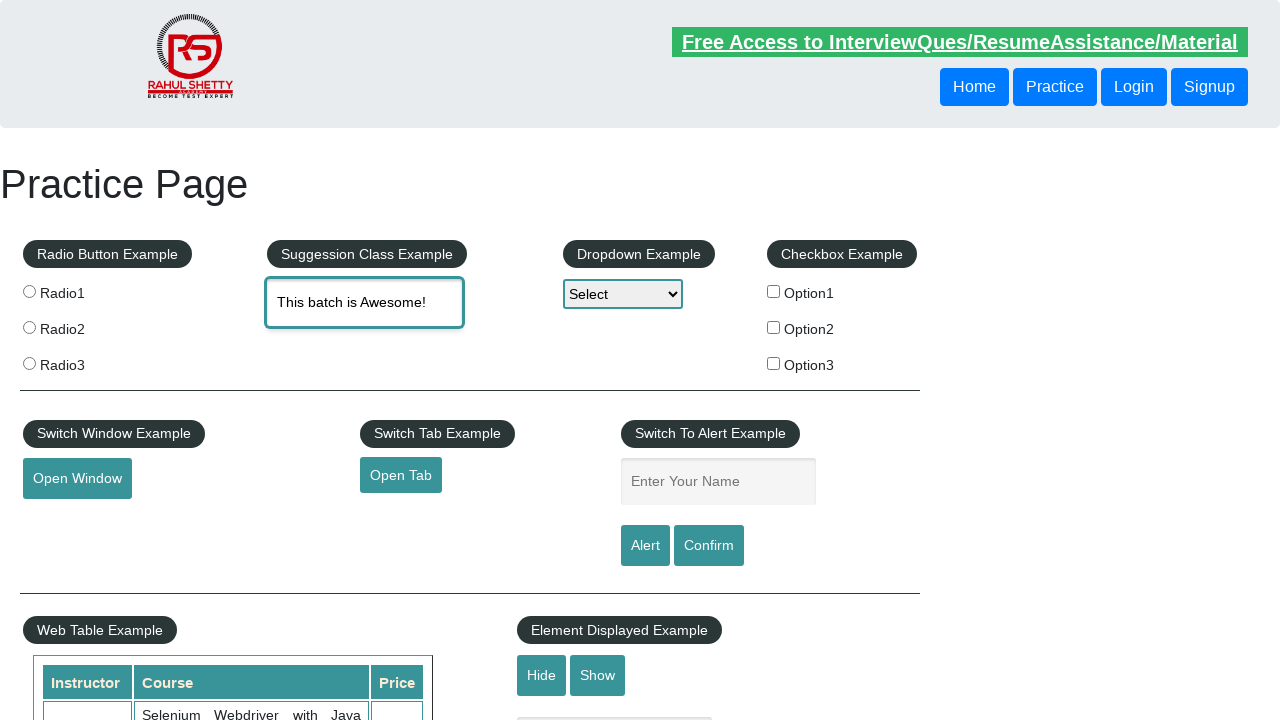

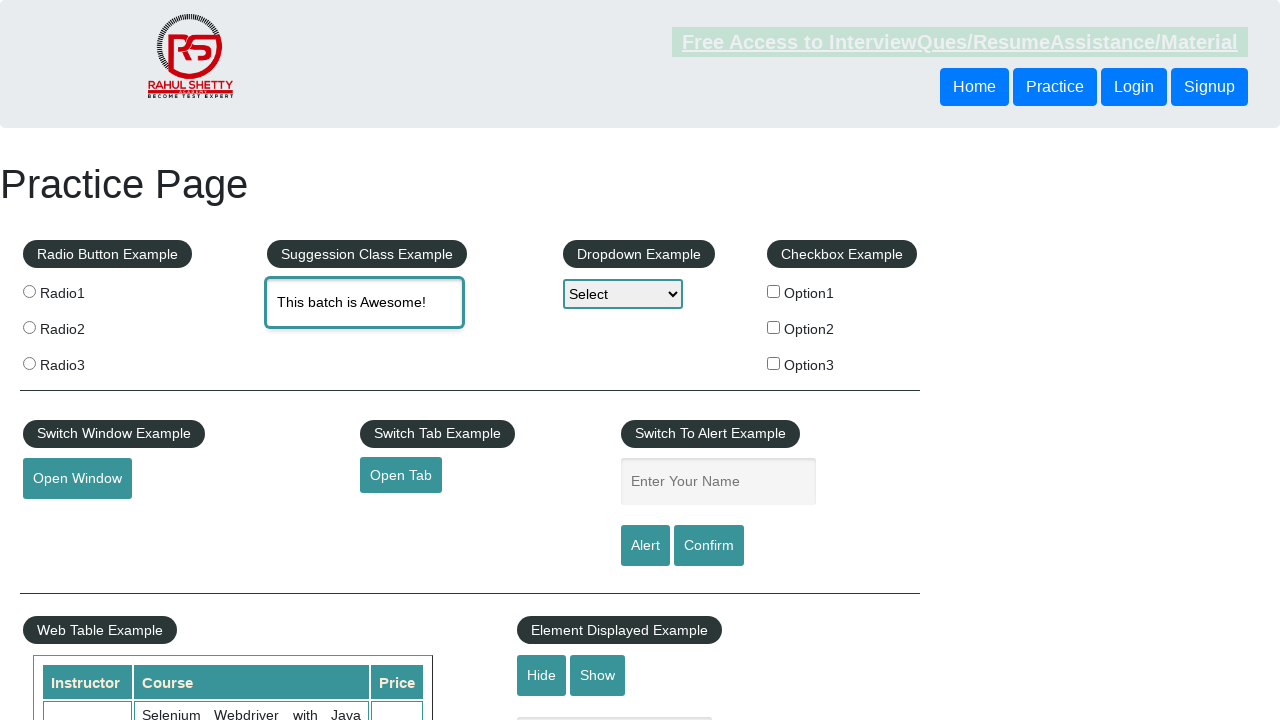